Tests drag and drop by offset functionality, dragging element A to target element position

Starting URL: https://crossbrowsertesting.github.io/drag-and-drop

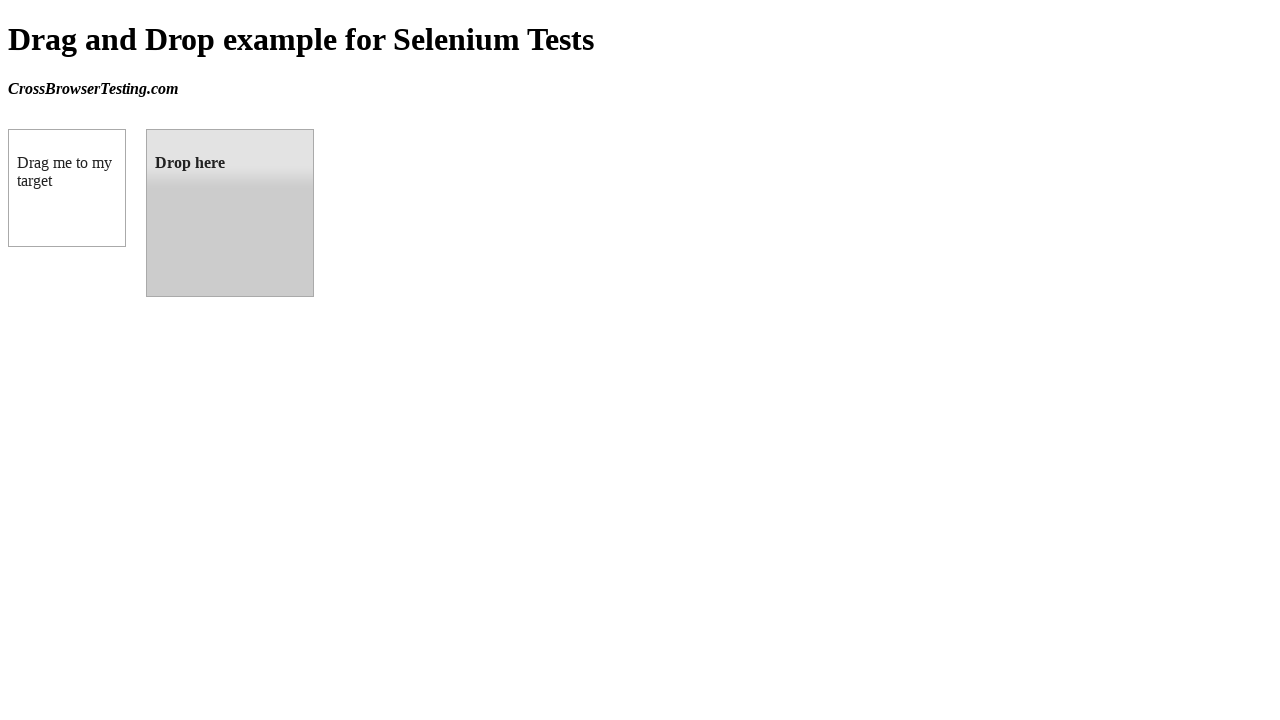

Waited for draggable element to load
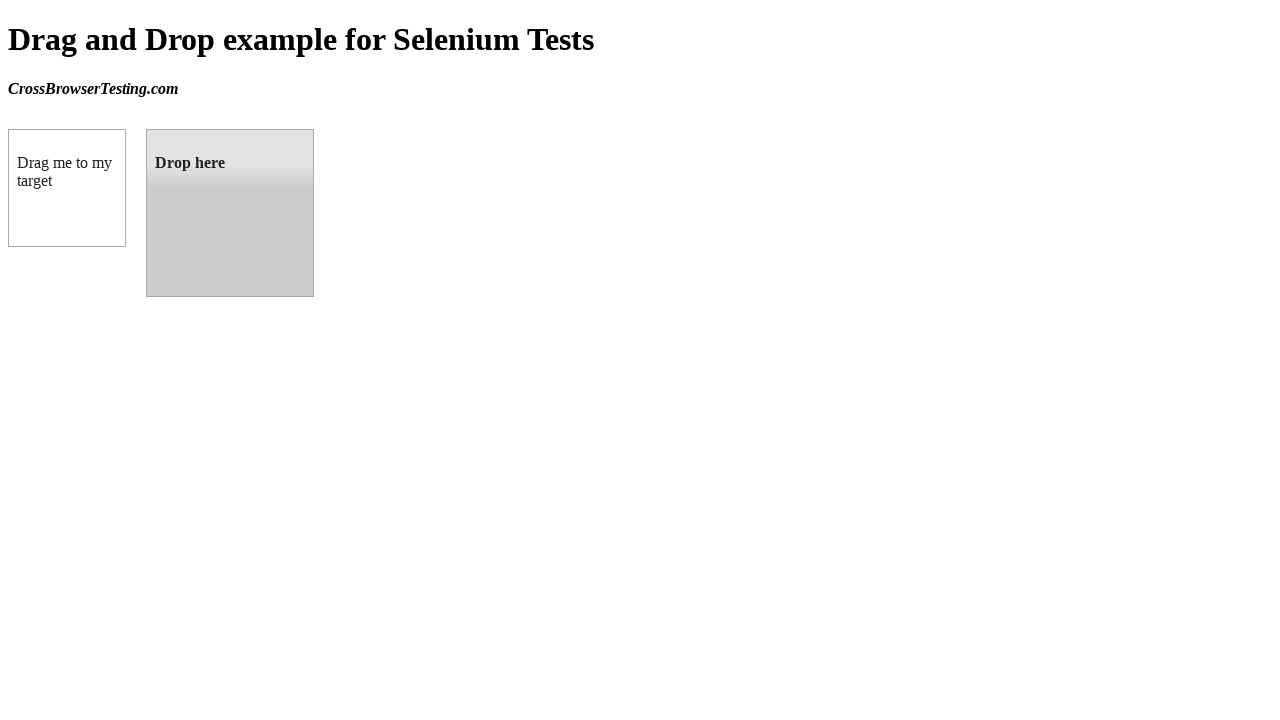

Waited for droppable element to load
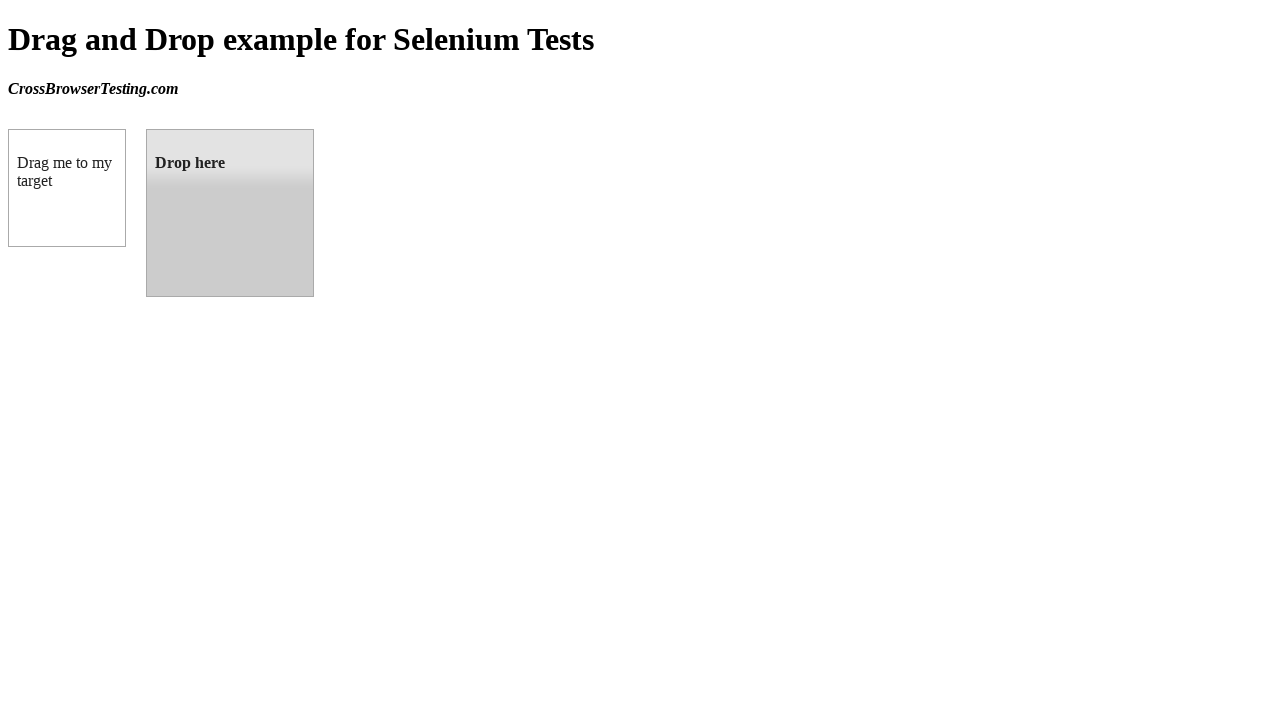

Retrieved bounding box of target droppable element
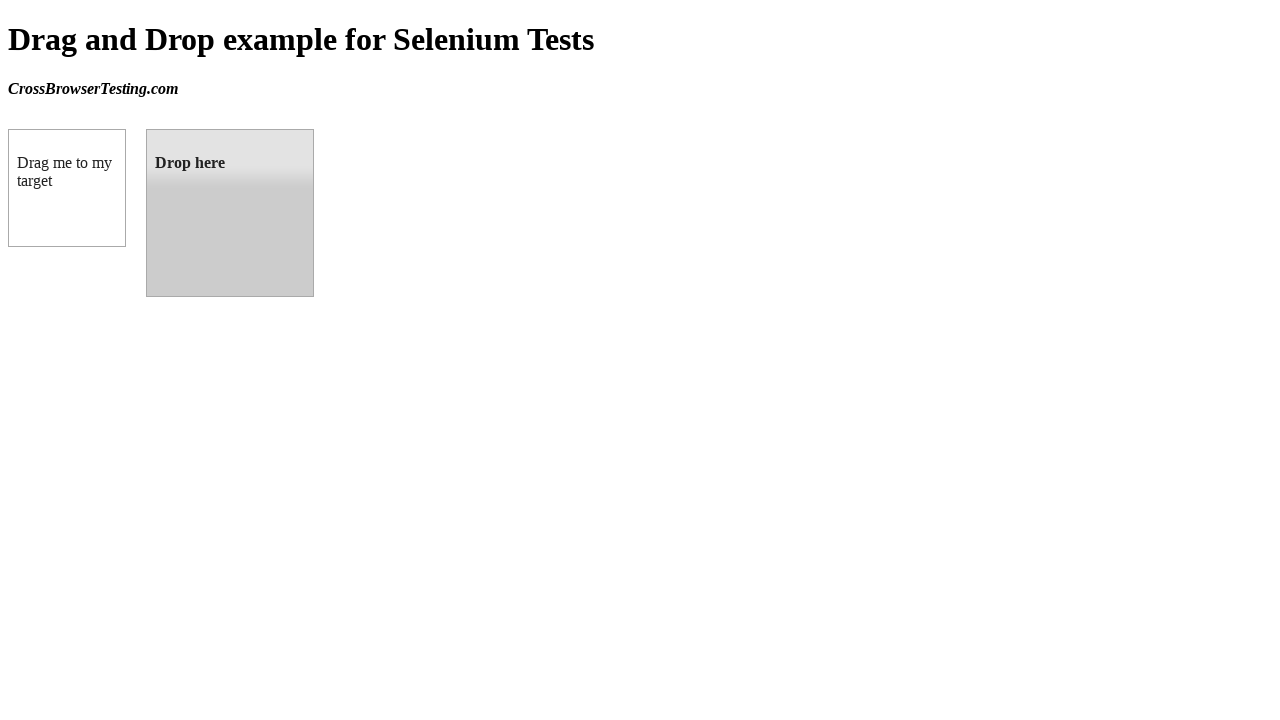

Dragged element A to target element position at (230, 213)
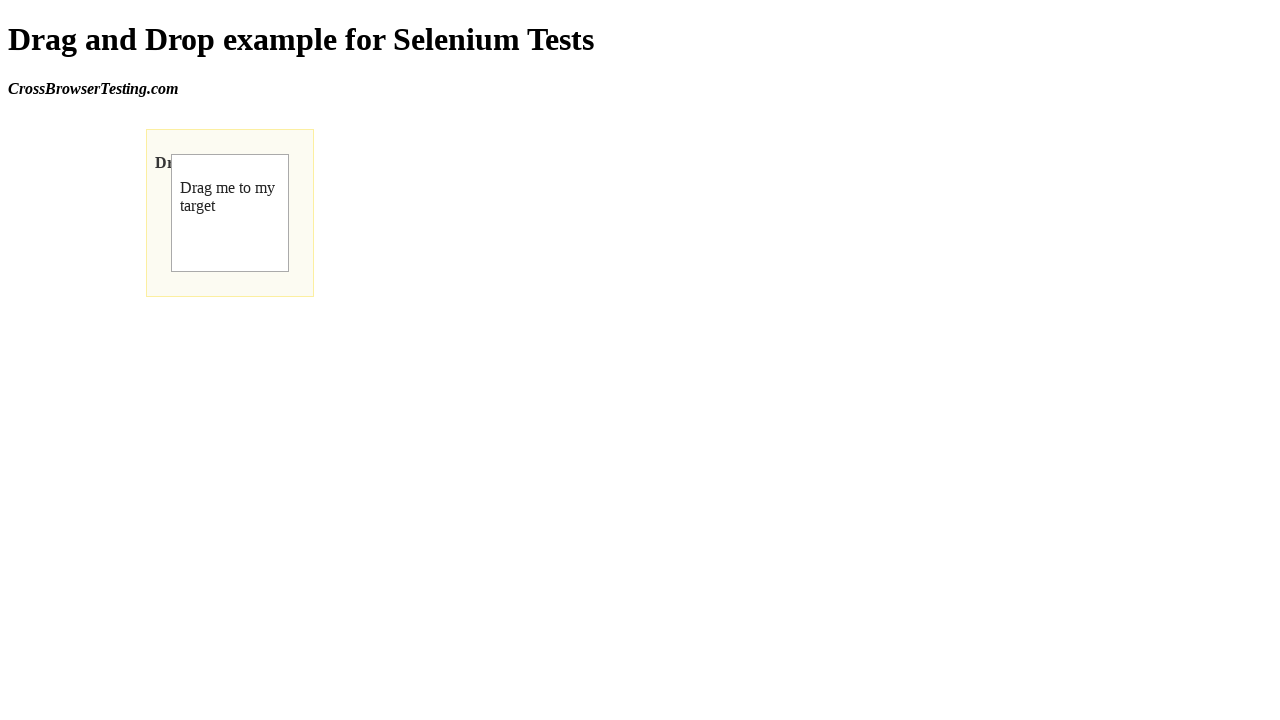

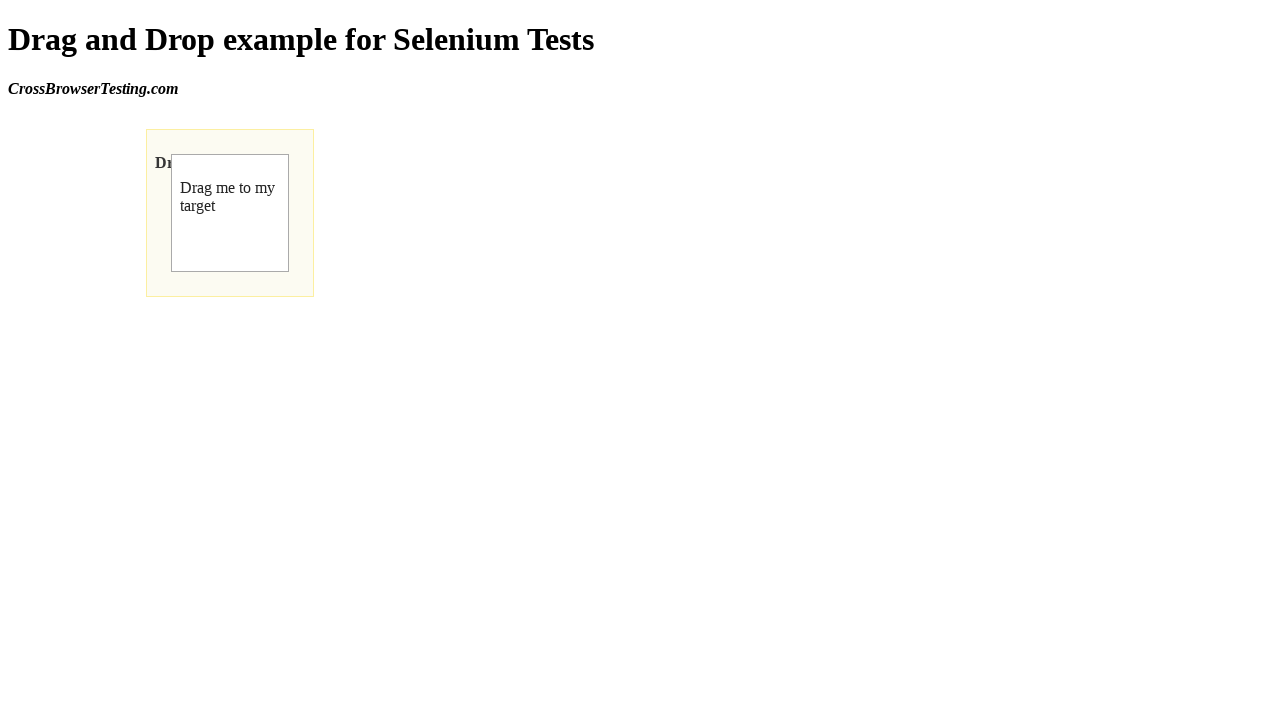